Tests clicking on a blinking text link that opens a new window/tab, switches to that window, and verifies content is displayed on the new page.

Starting URL: https://rahulshettyacademy.com/loginpagePractise/

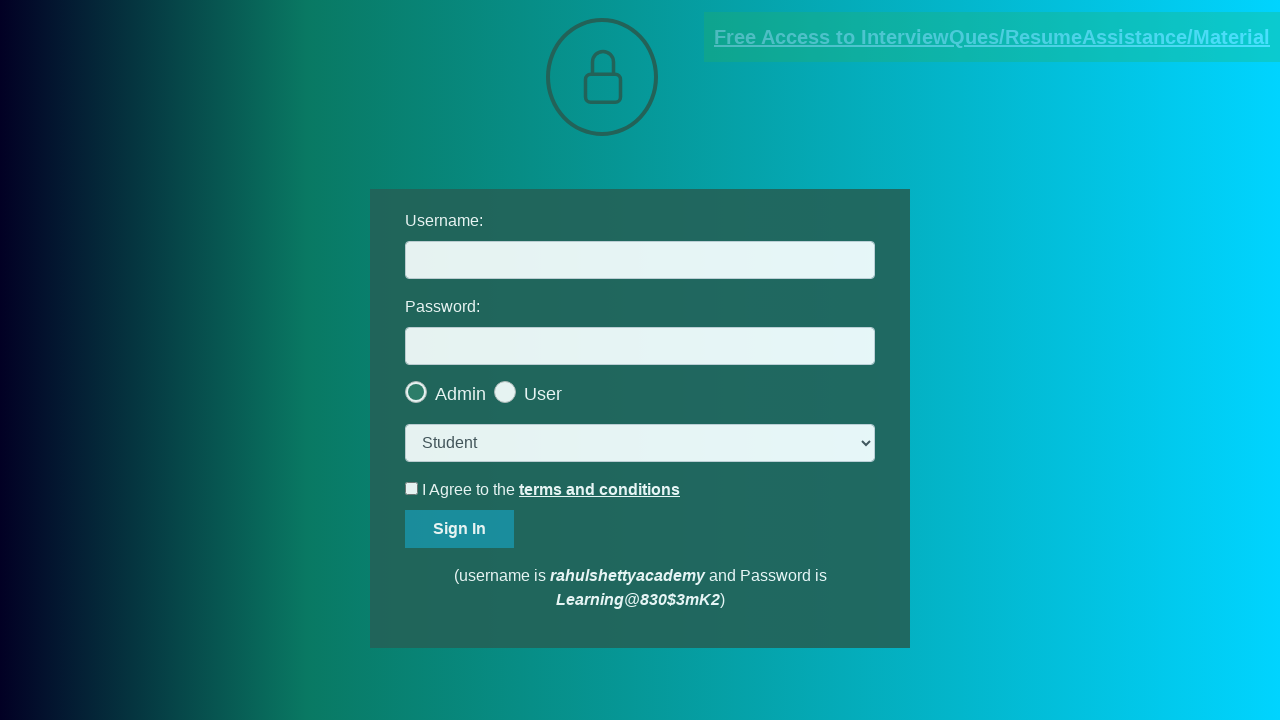

Clicked on blinking text link to open new window/tab at (992, 37) on .blinkingText
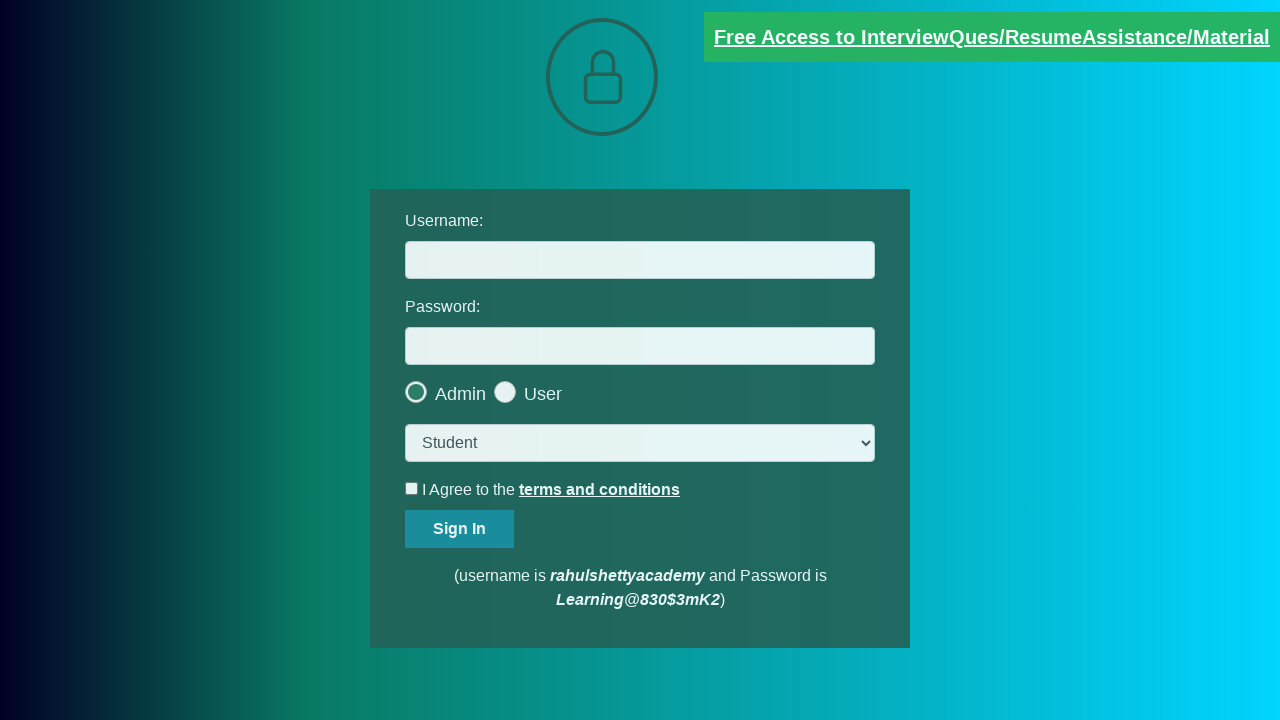

Captured new page/tab that was opened
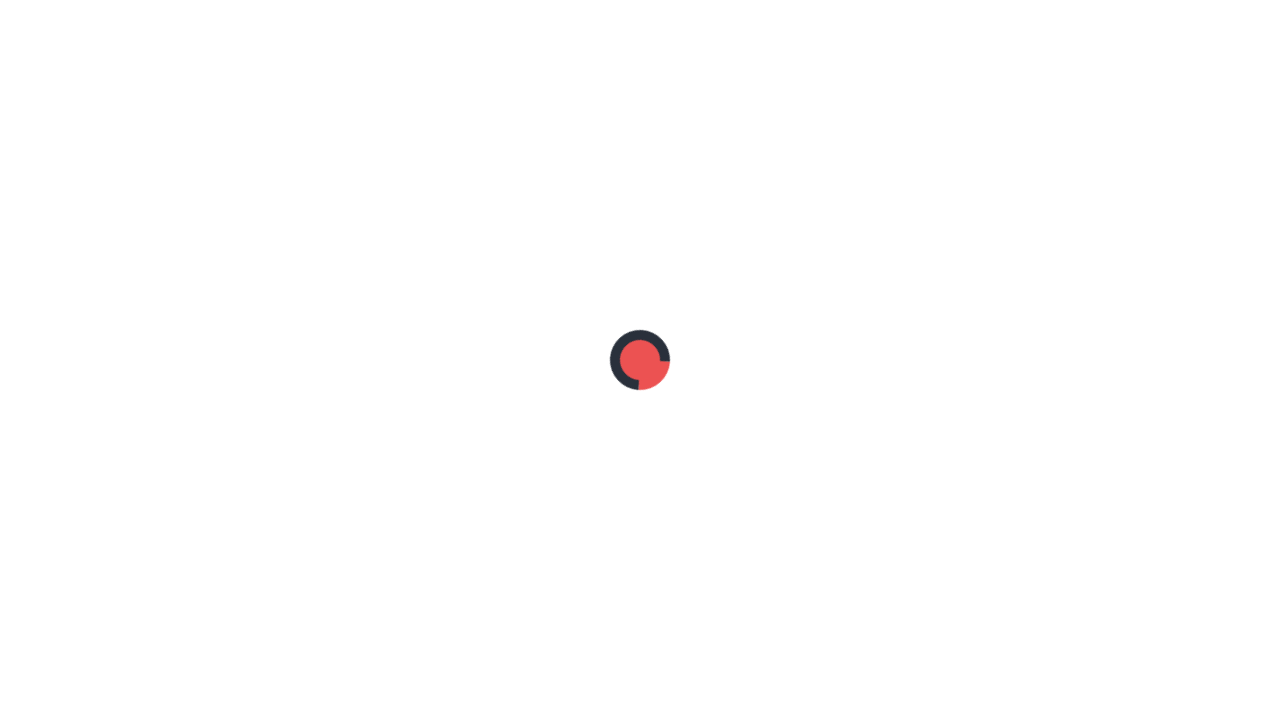

Waited for content element to load on new page and verified it exists
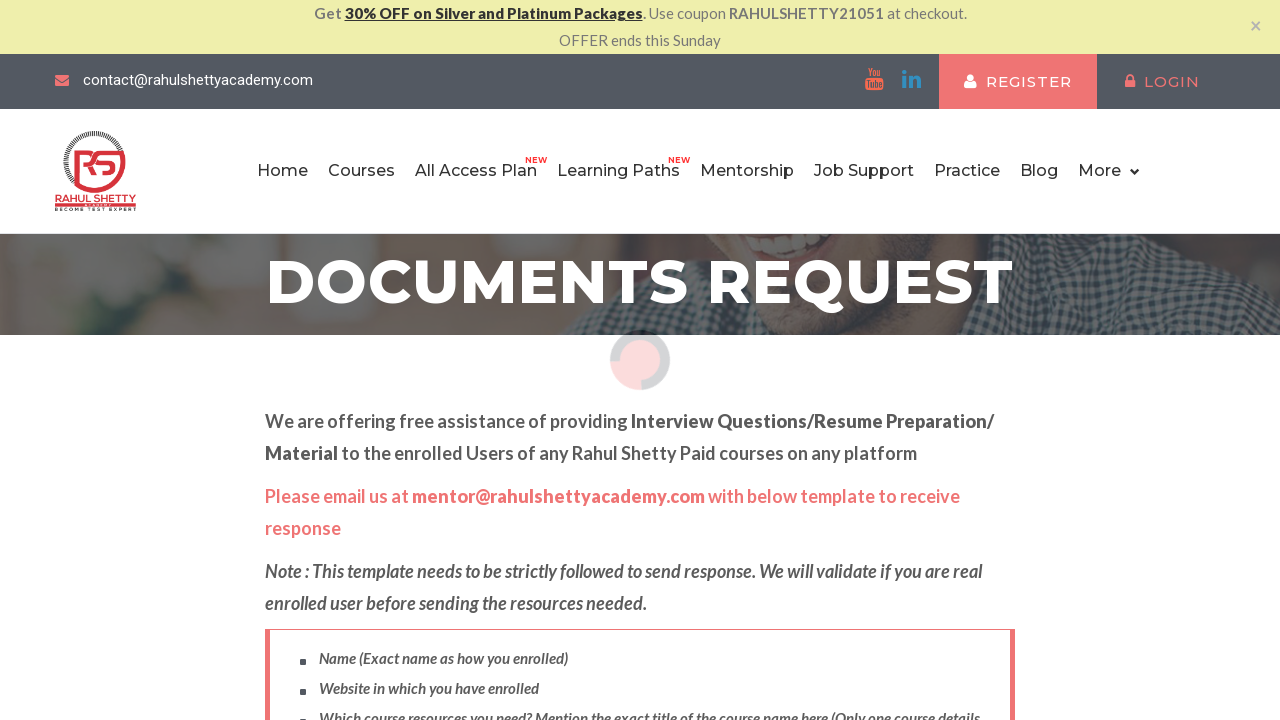

Closed the new page/tab
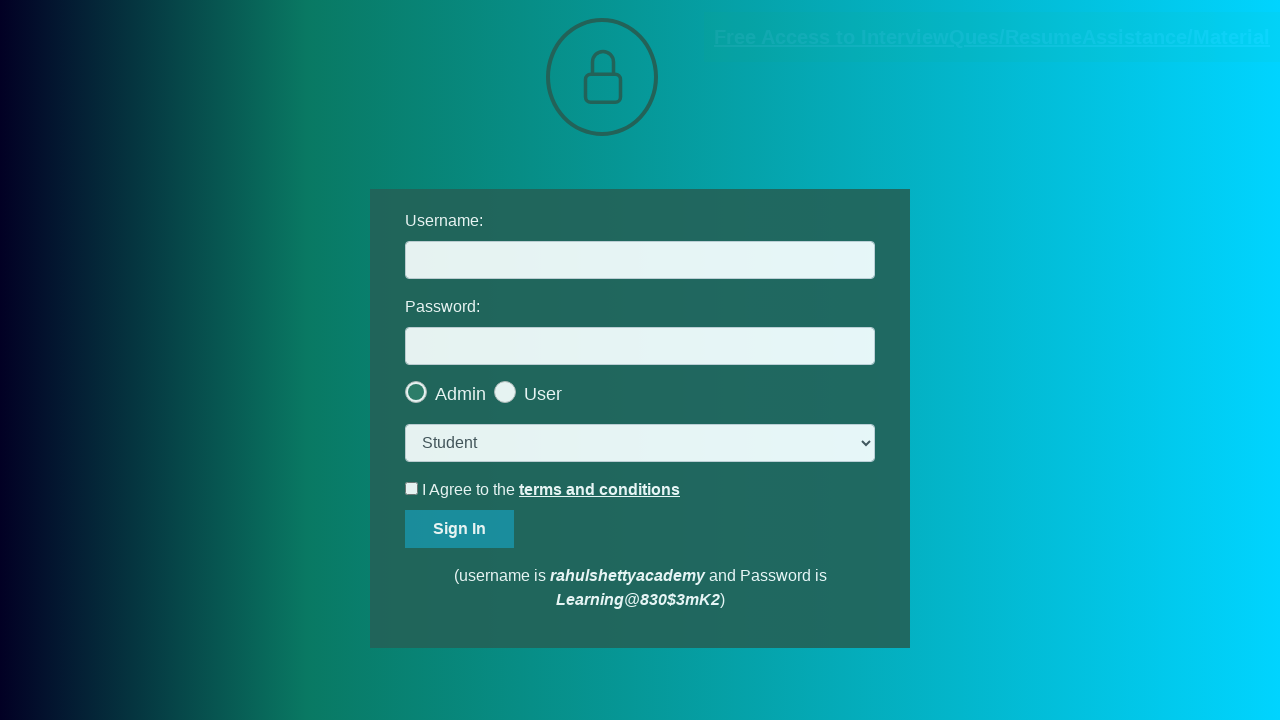

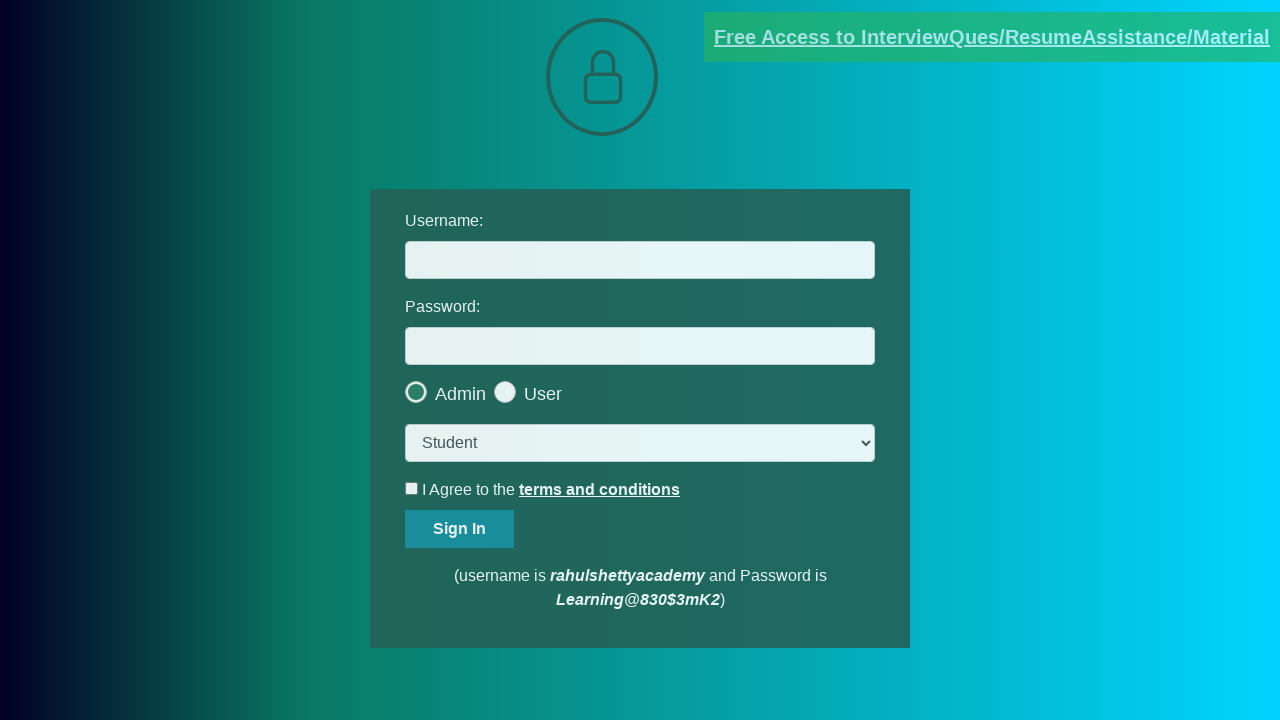